Tests element visibility by finding elements with a specific class name and scrolling to verify they are displayed

Starting URL: https://teachmeskills.by/kursy-programmirovaniya/qa-avtomatizirovannoe-testirovanie-na-python-online

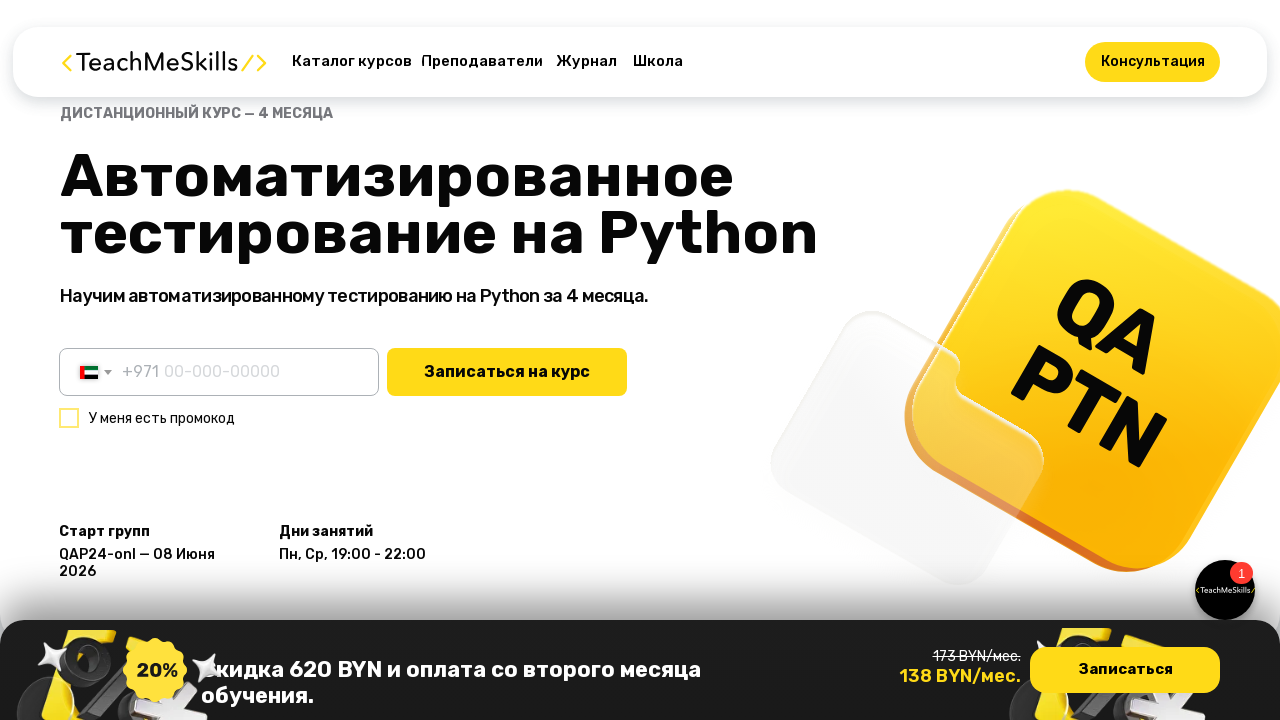

Located first element with class 't517__innercol'
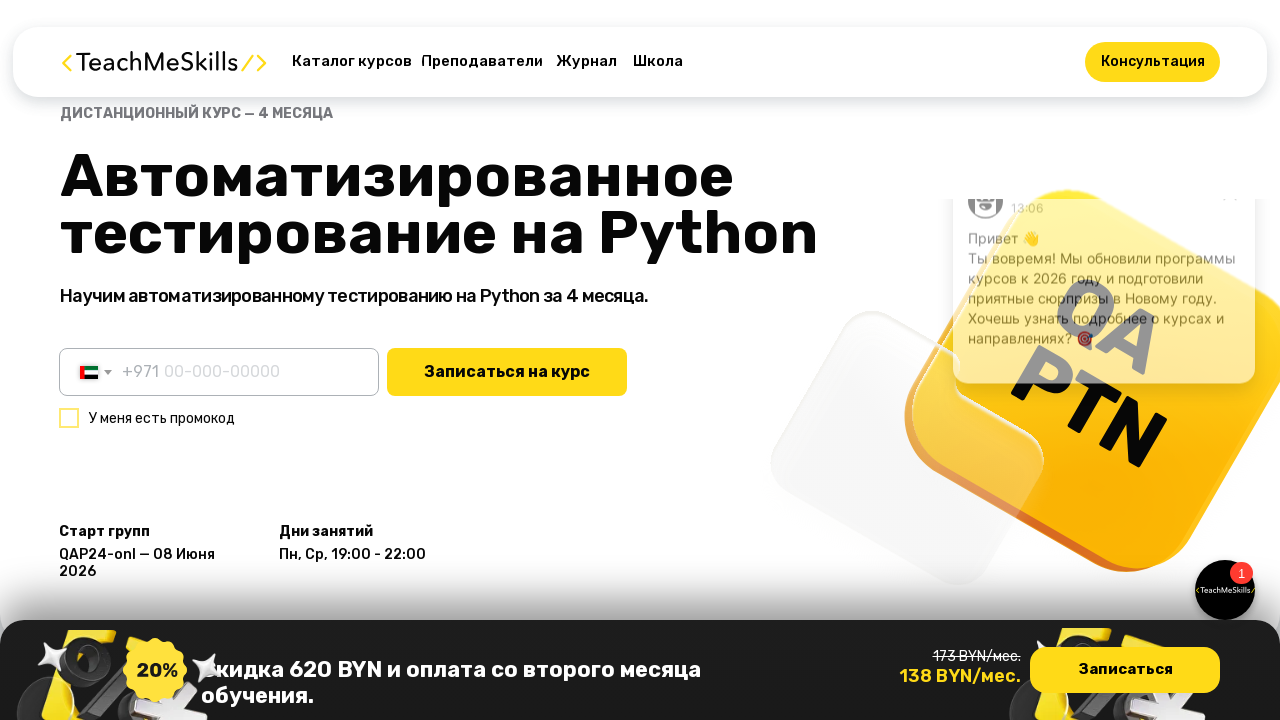

Scrolled element into view if needed
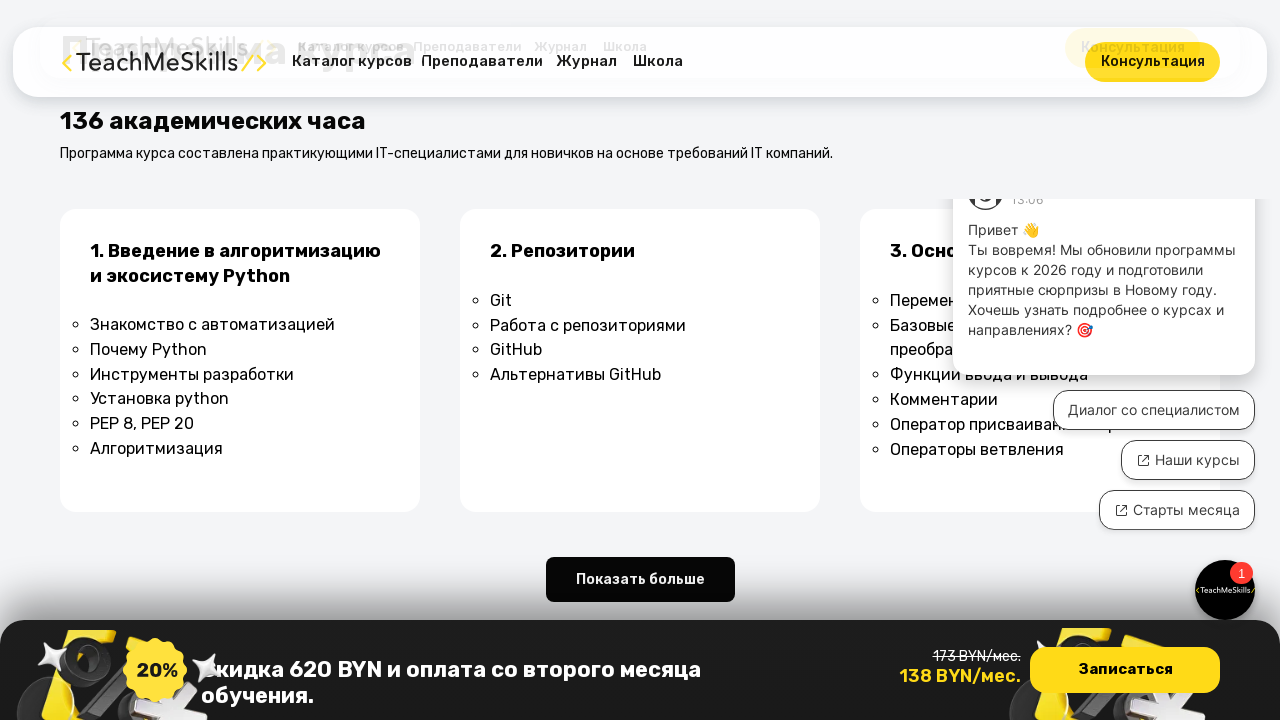

Verified element is visible
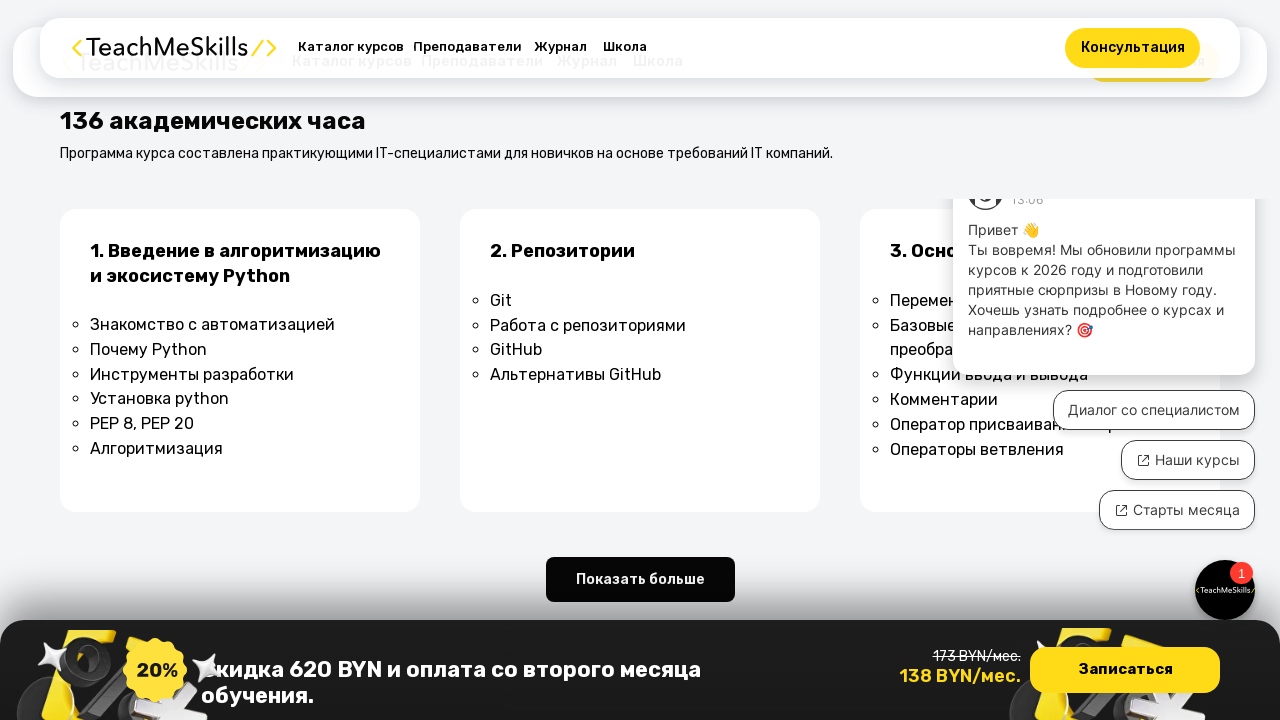

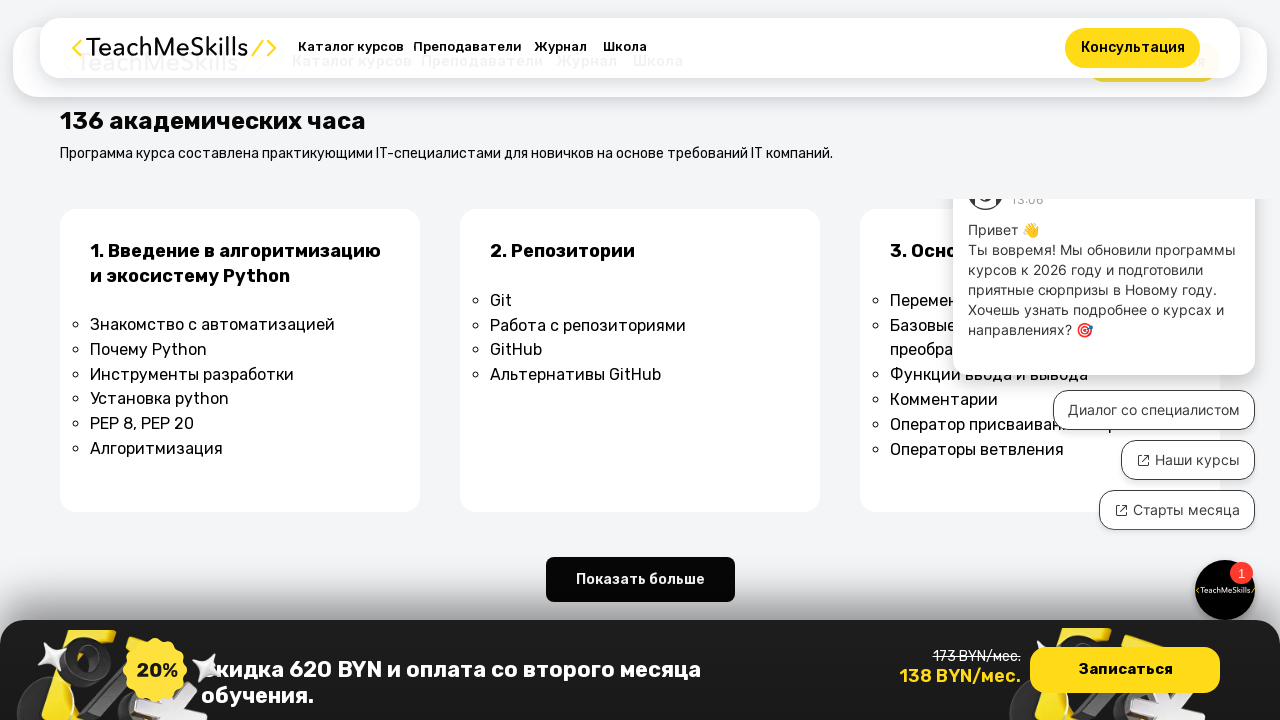